Tests searching for existing product data in the Shopify store by entering "sony" in the search field

Starting URL: https://dtn1-theme.myshopify.com/

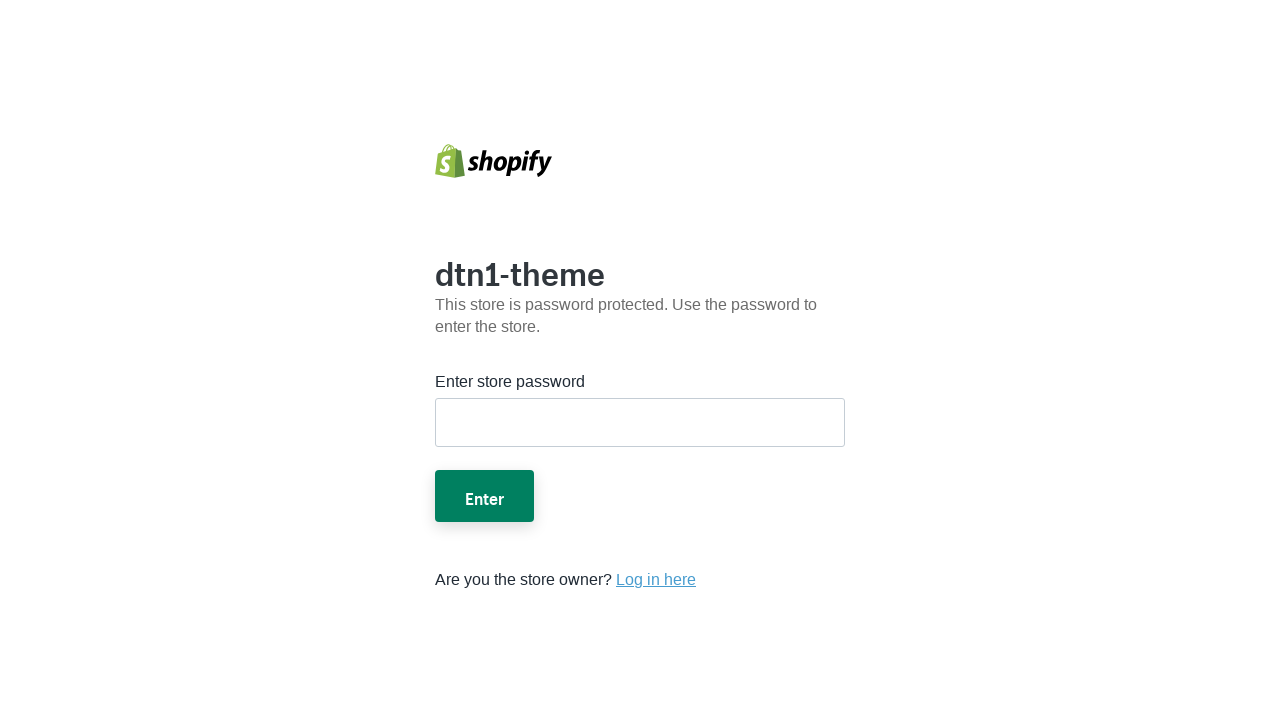

Filled store password field with credentials on form #password
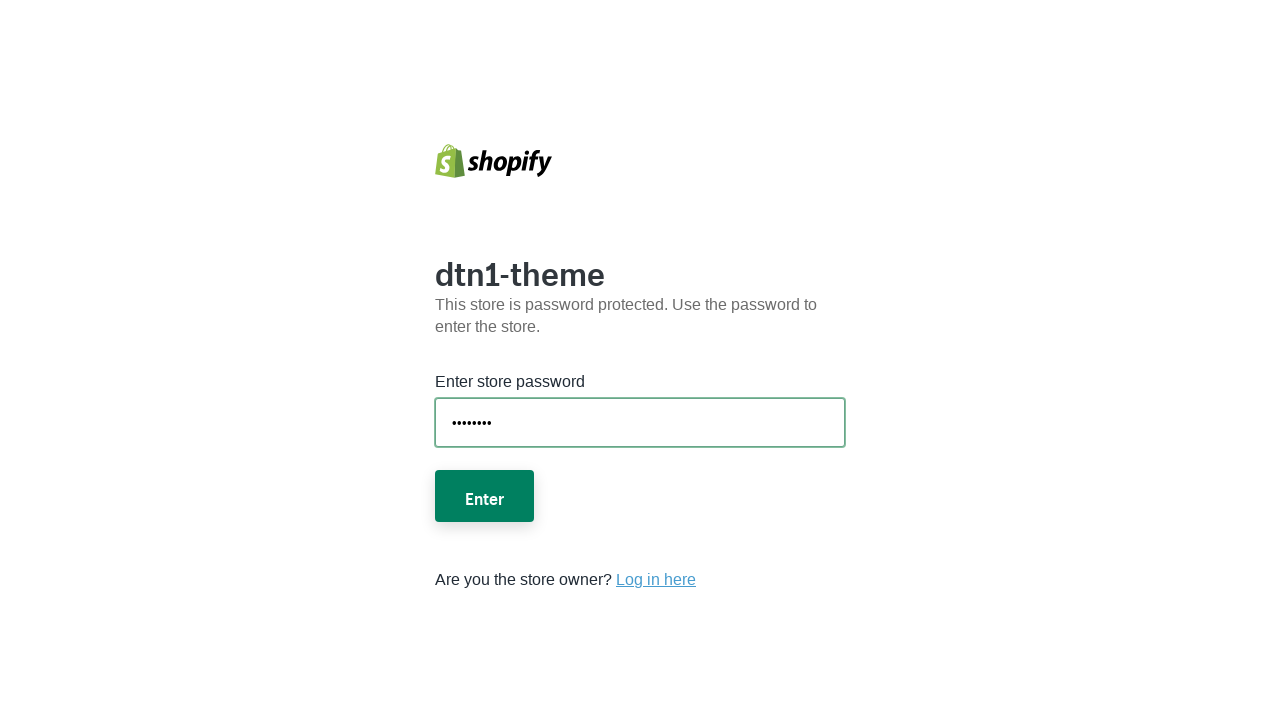

Pressed Enter to submit password and access store on form #password
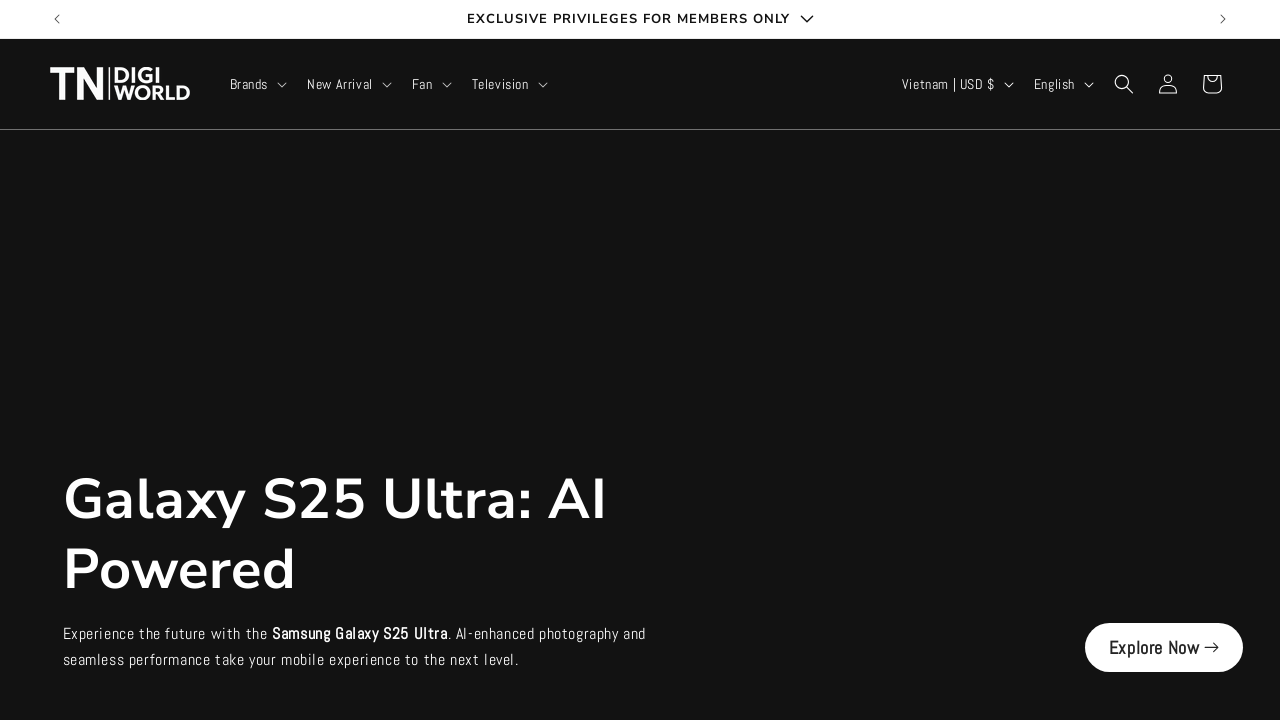

Page loaded - body element is present
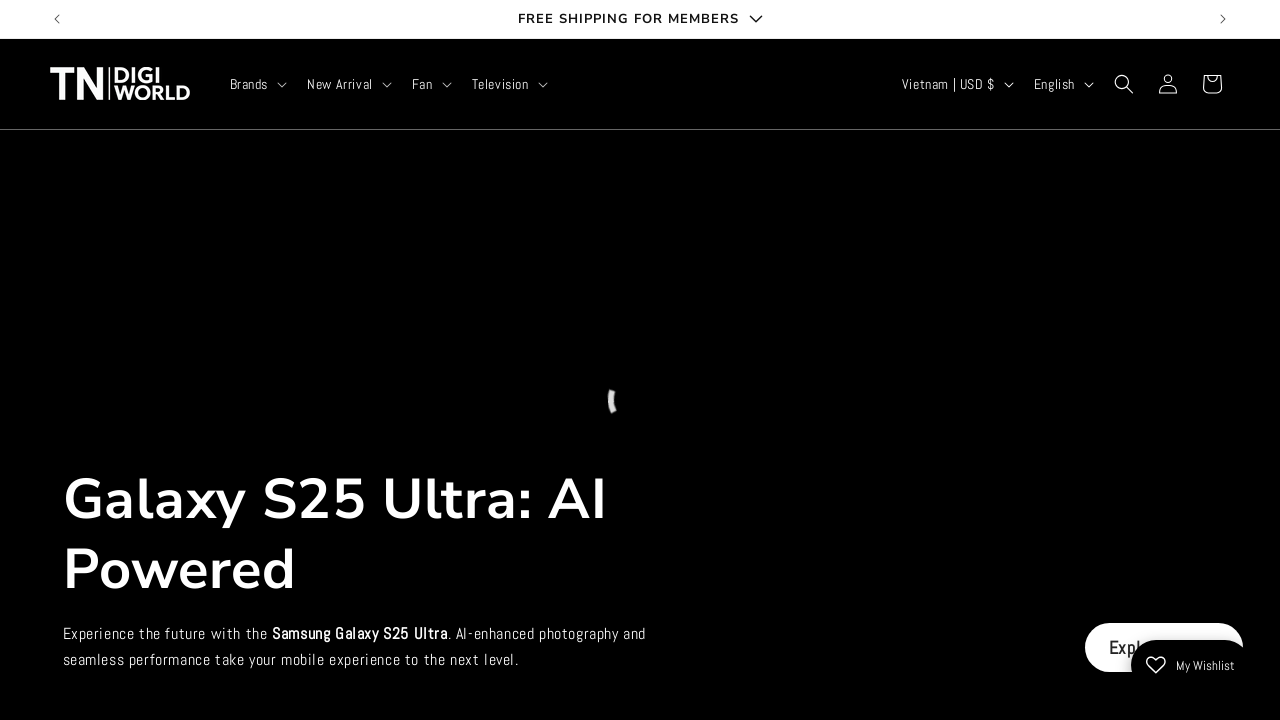

Clicked search icon to open search modal at (1124, 84) on details-modal.header__search svg.icon-search, summary.header__icon svg.icon-sear
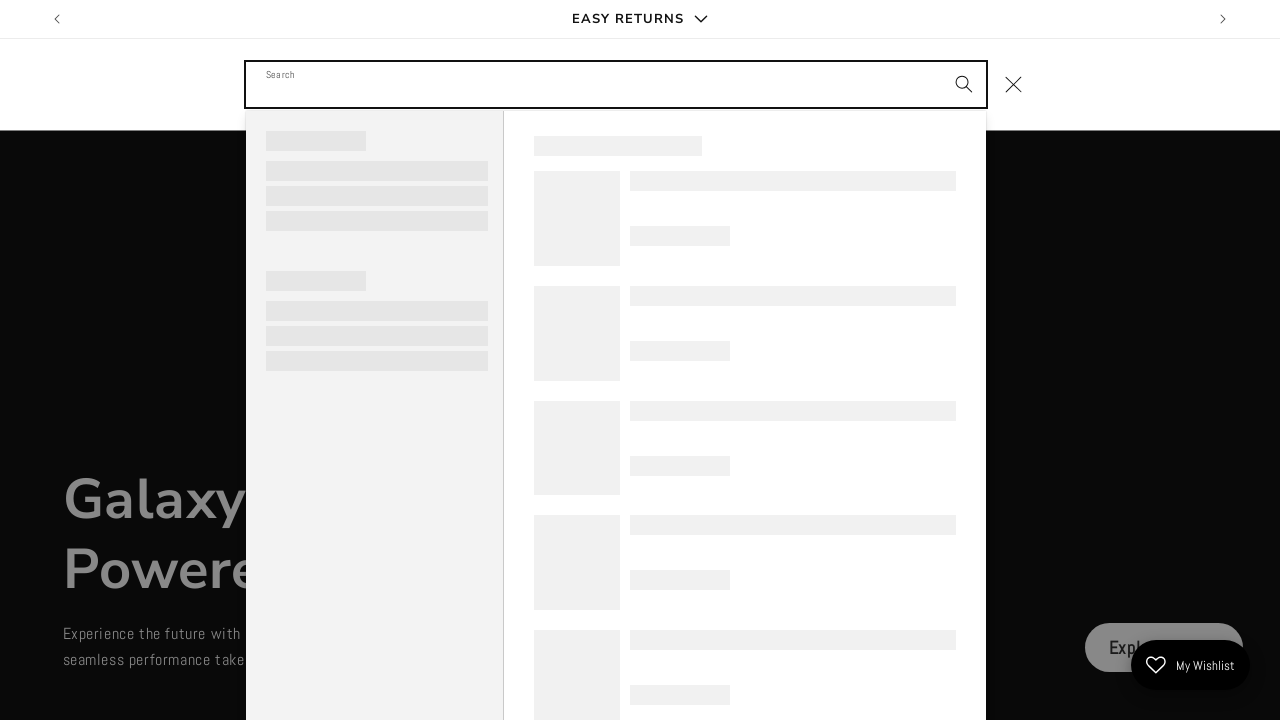

Entered 'sony' in search field on input[name='q']
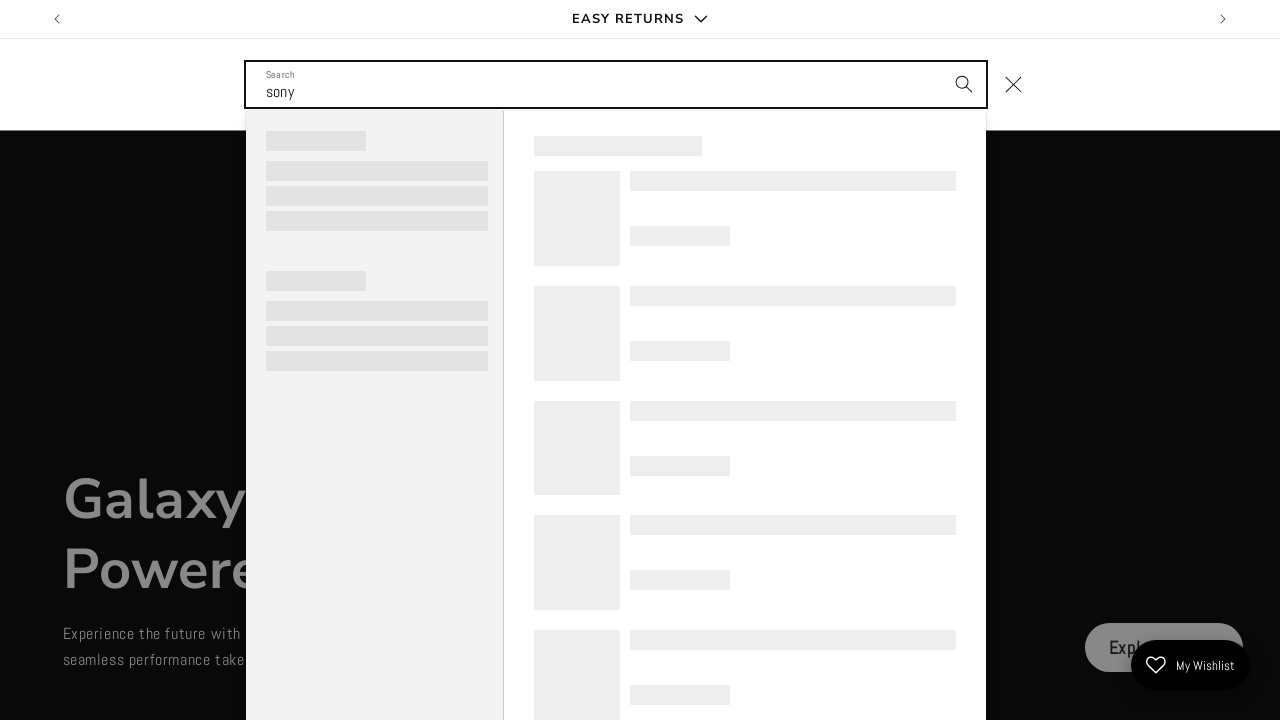

Pressed Enter to submit search query for 'sony' on input[name='q']
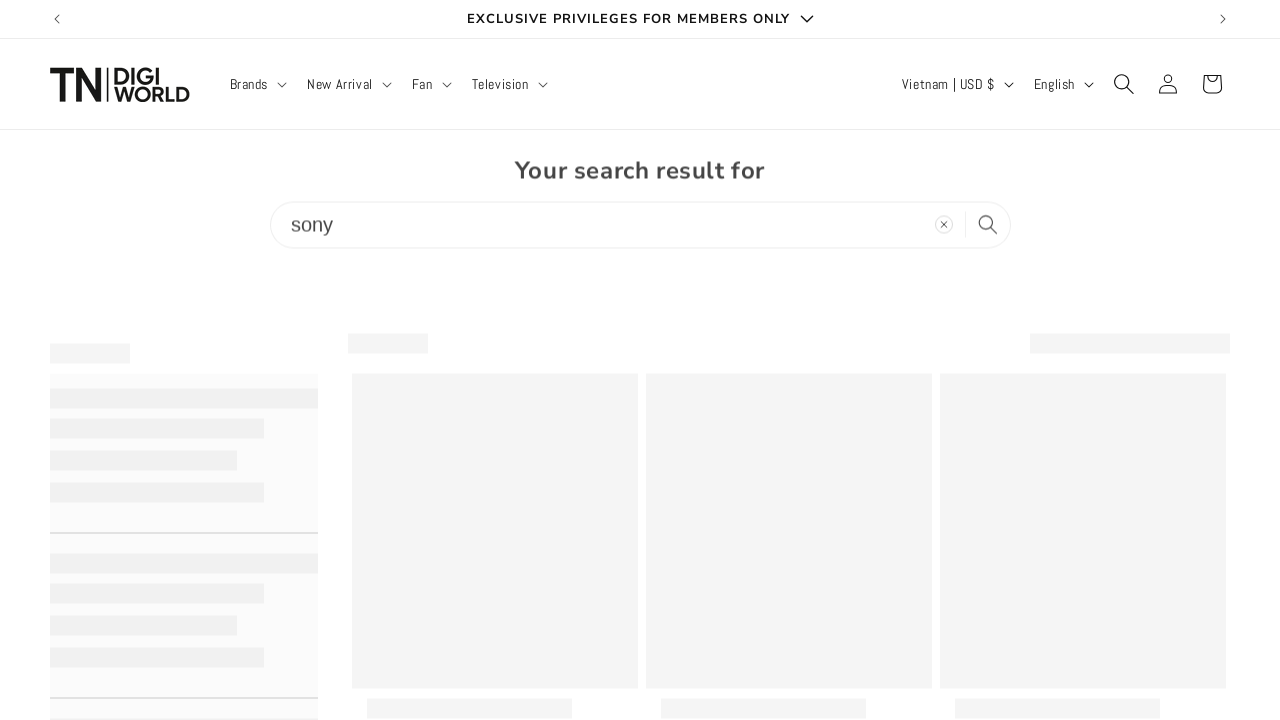

Waited 5 seconds for search results to load
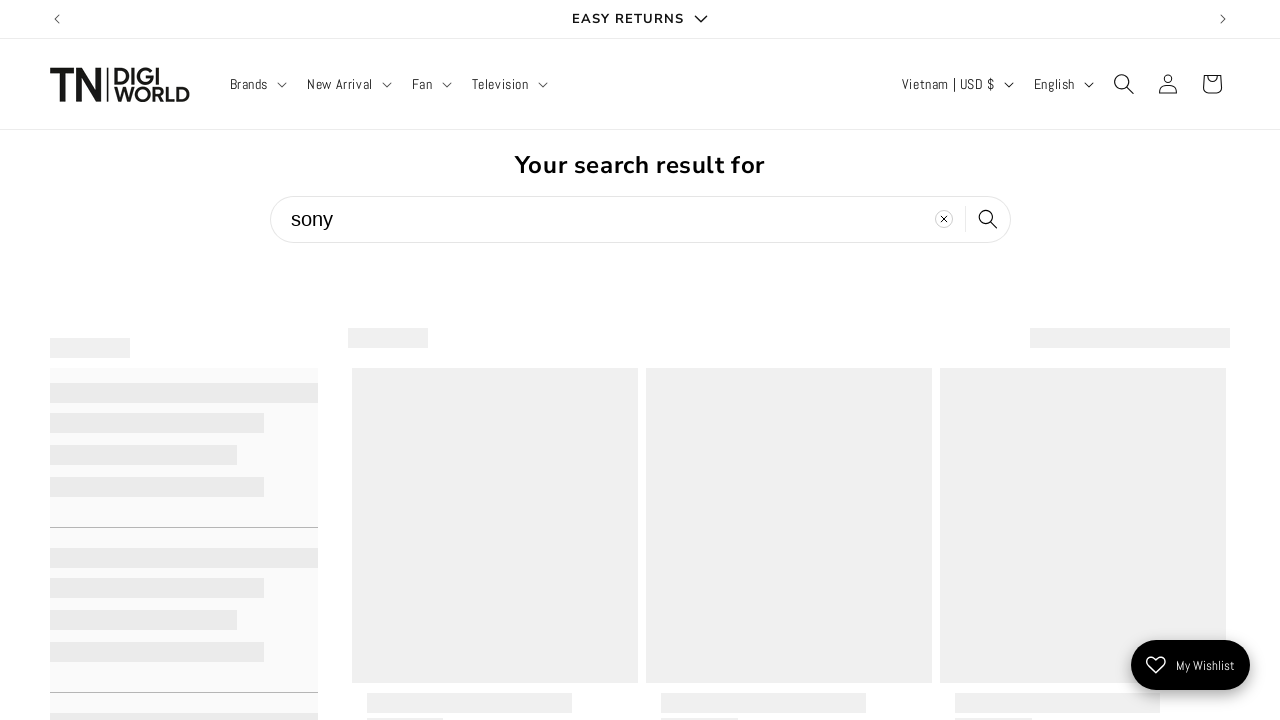

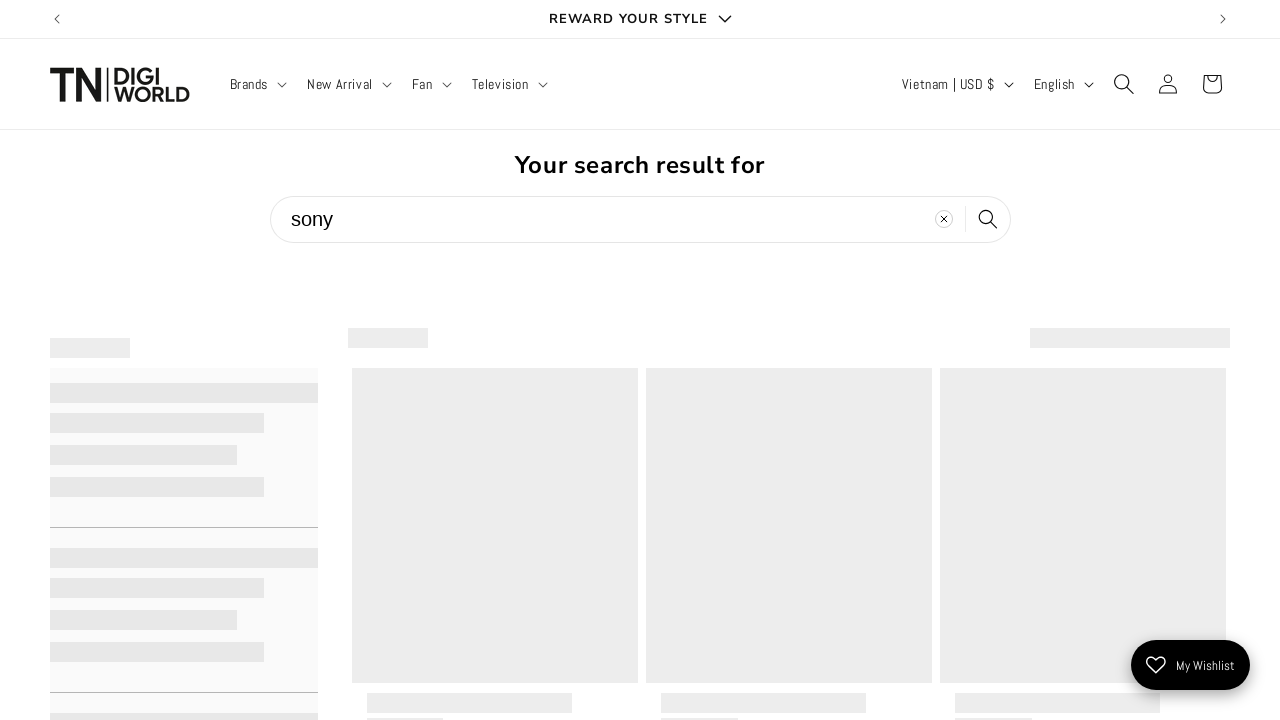